Tests mouse hover functionality by hovering over a user avatar image and verifying that the hidden caption text and link become visible

Starting URL: https://the-internet.herokuapp.com/hovers

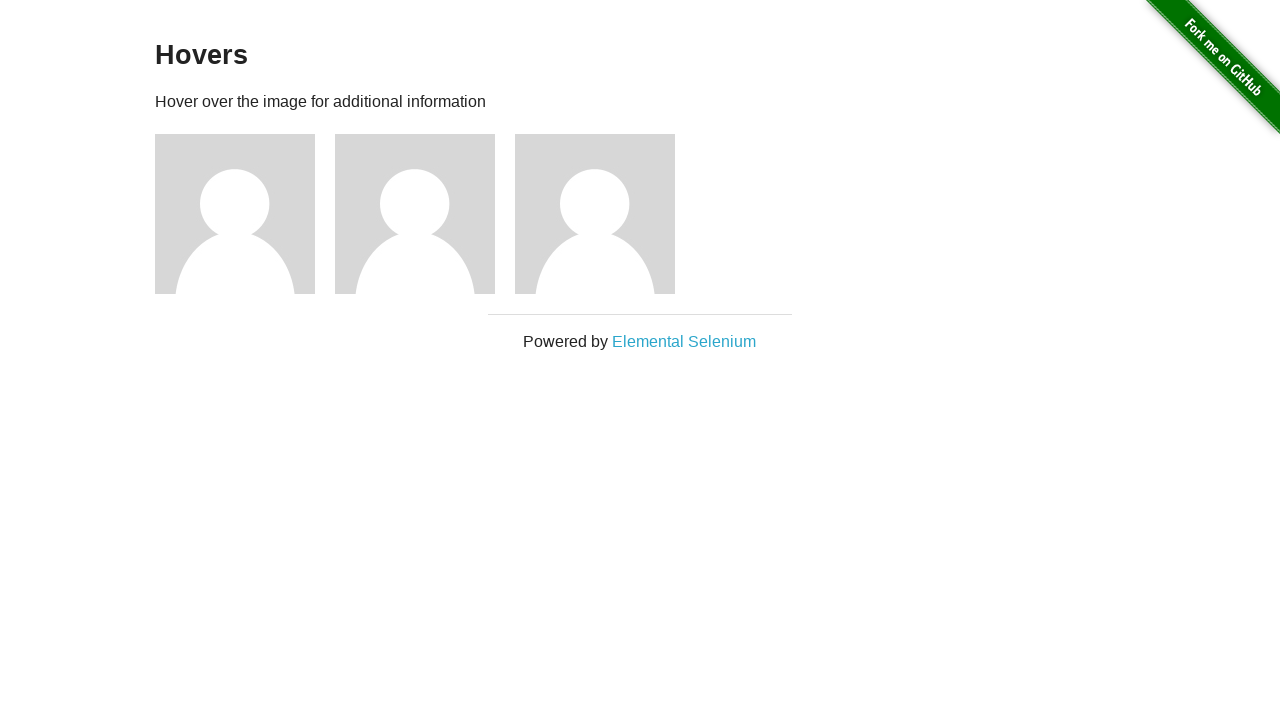

Navigated to the hovers page
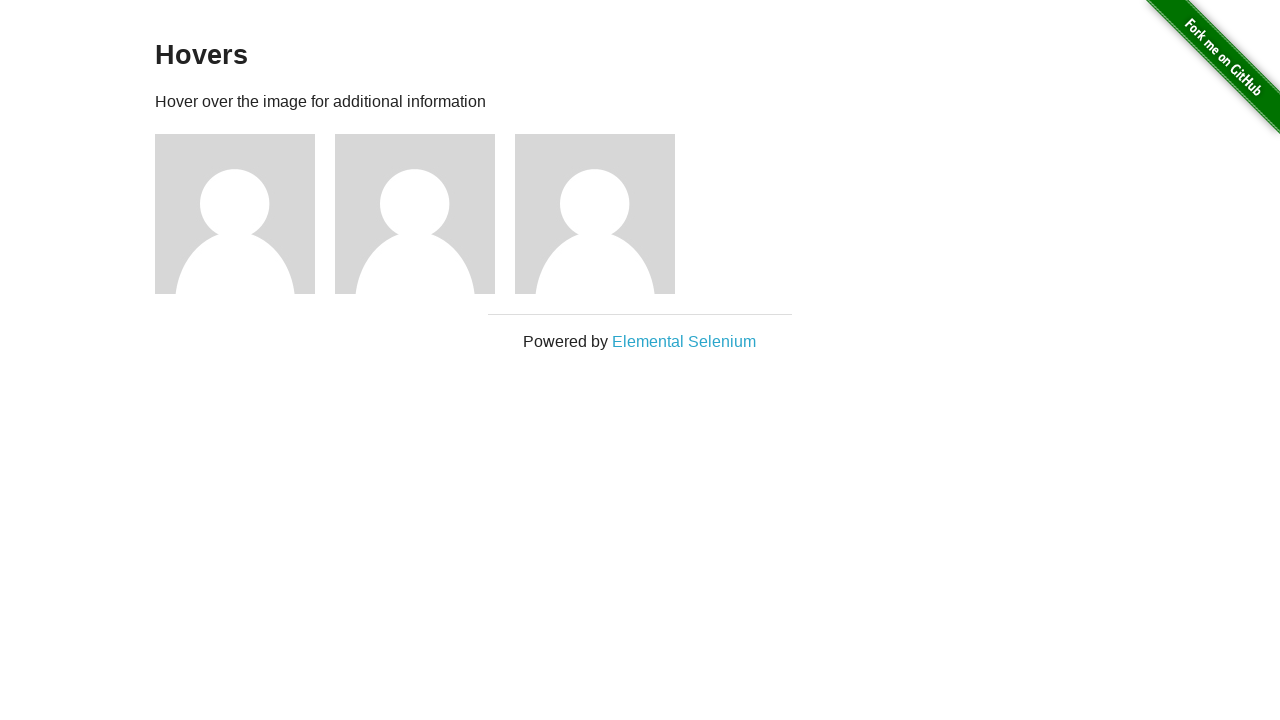

Located the first user avatar image
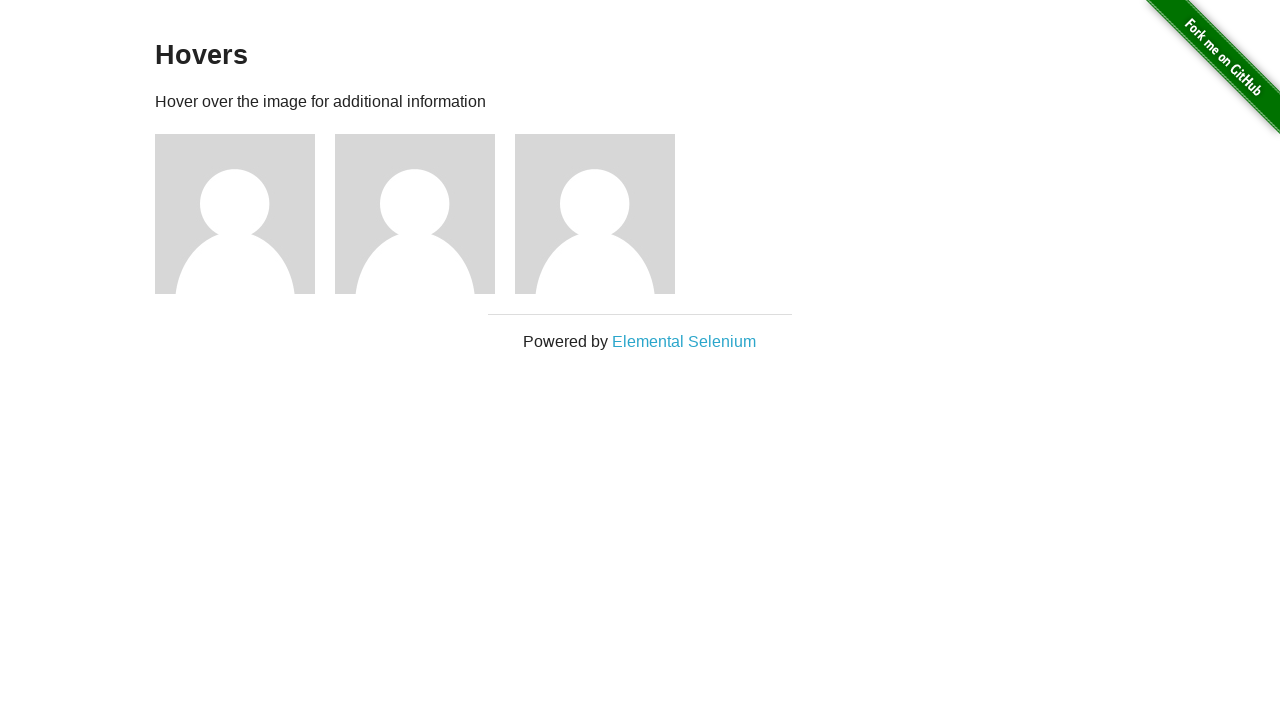

Hovered over the first user avatar image at (235, 214) on (//img[@alt='User Avatar'])[1]
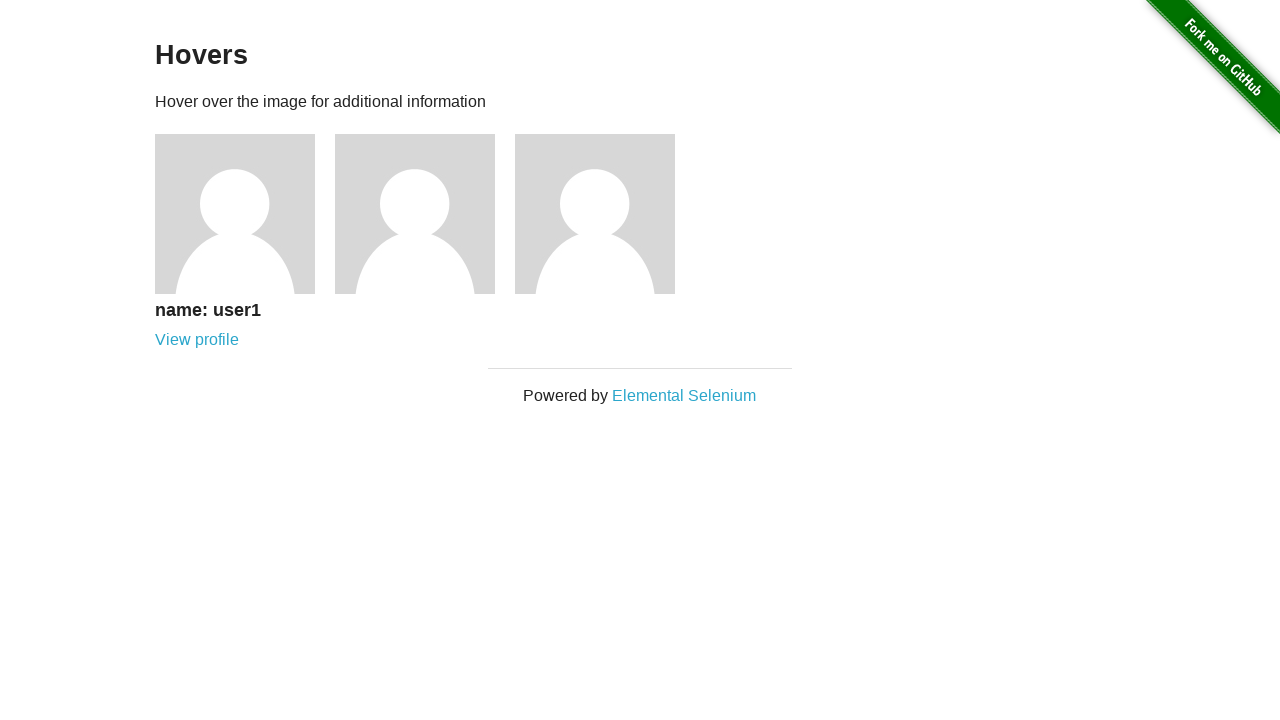

Caption text became visible after hover
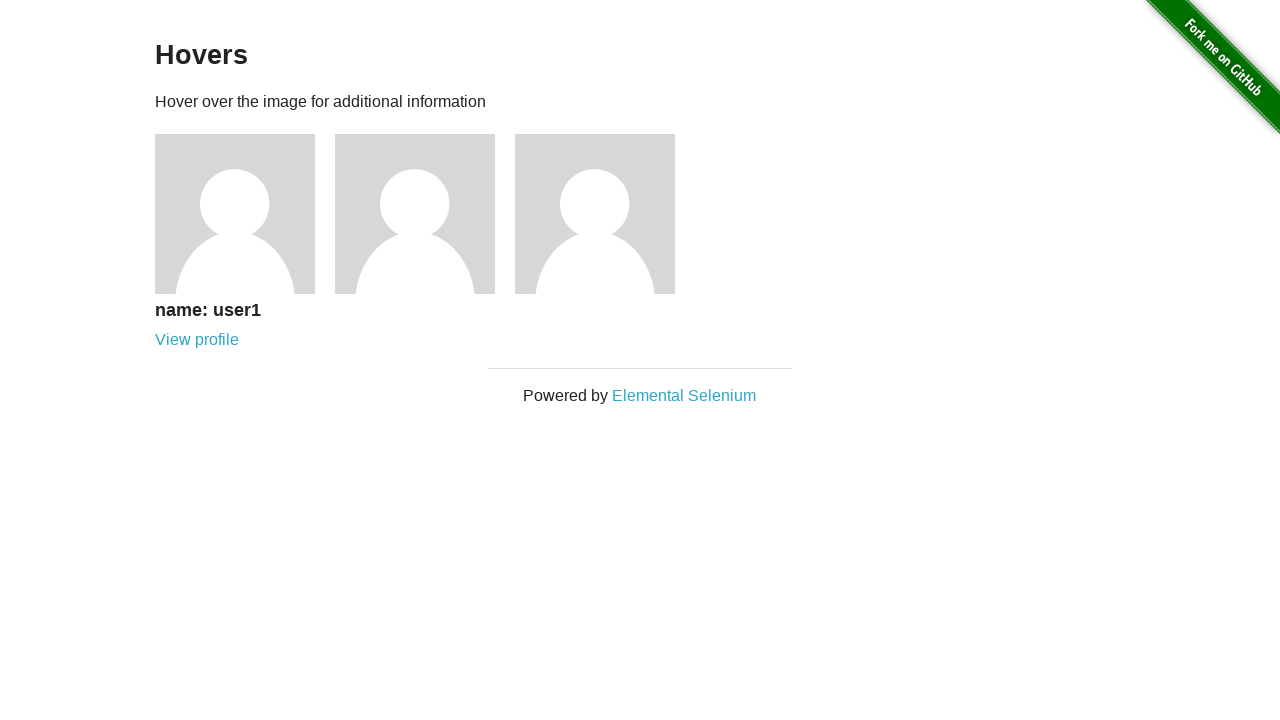

Verified caption text contains 'name: user1'
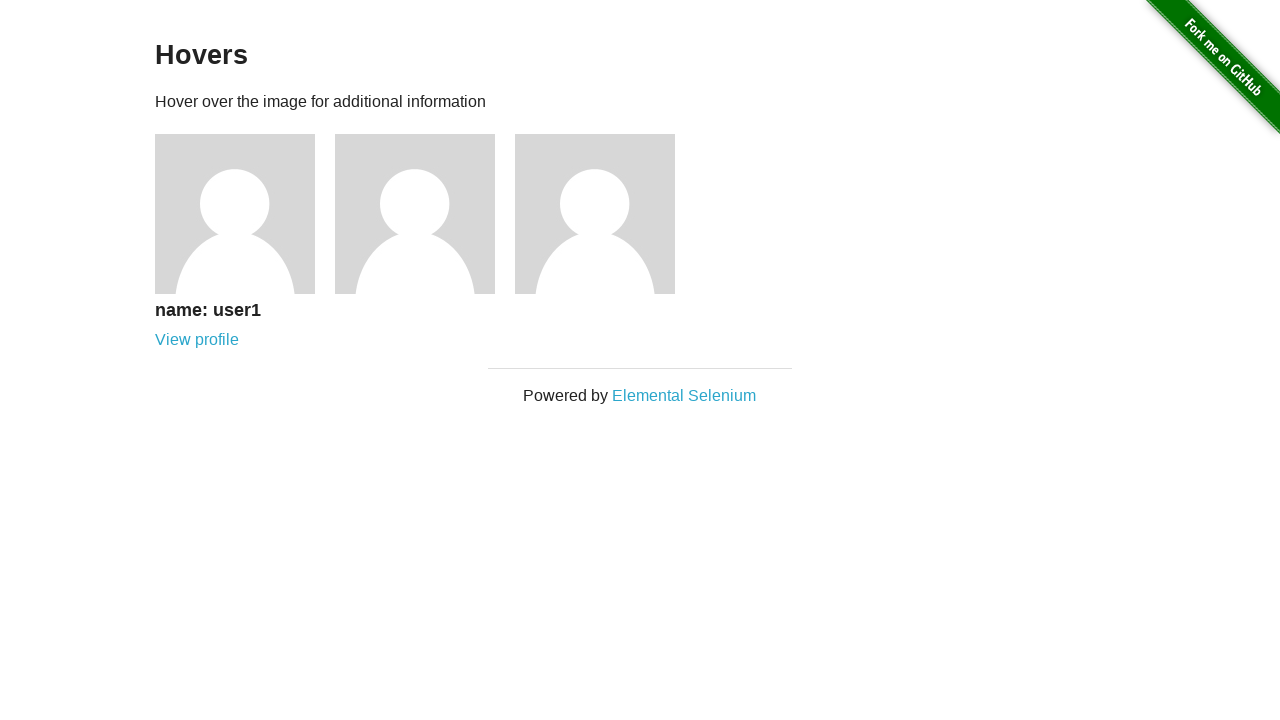

Verified the link is enabled and visible
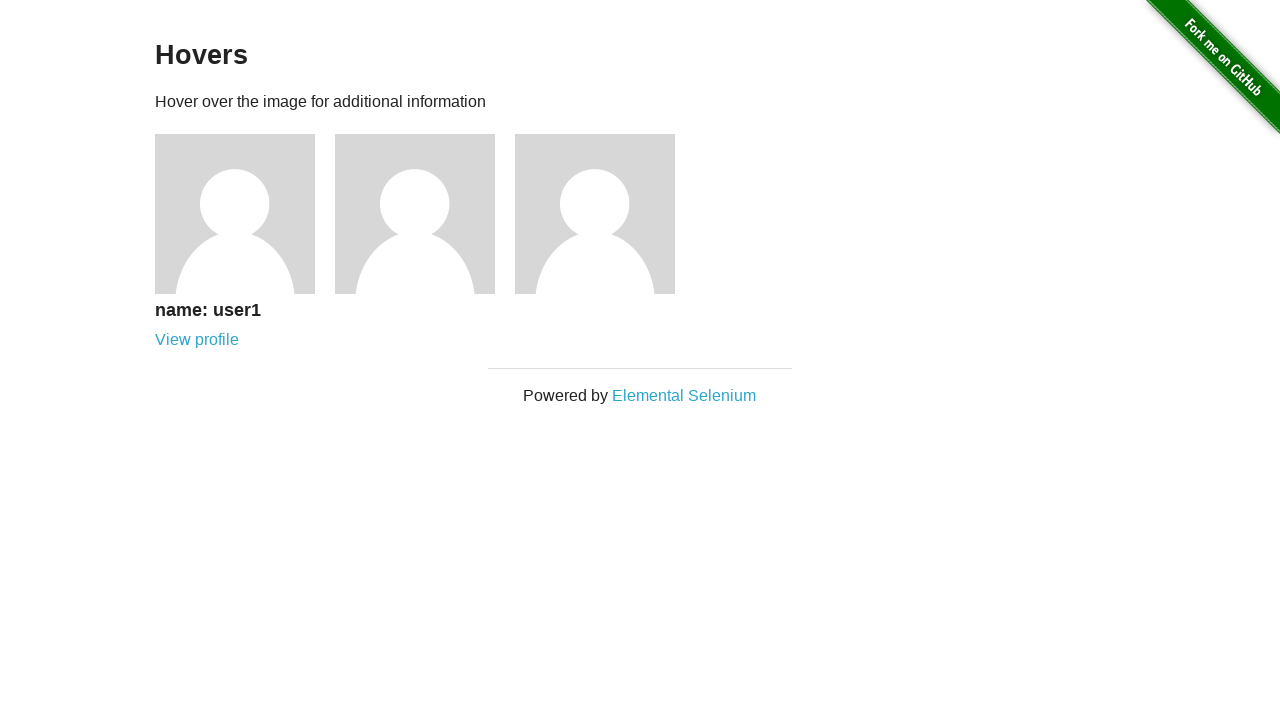

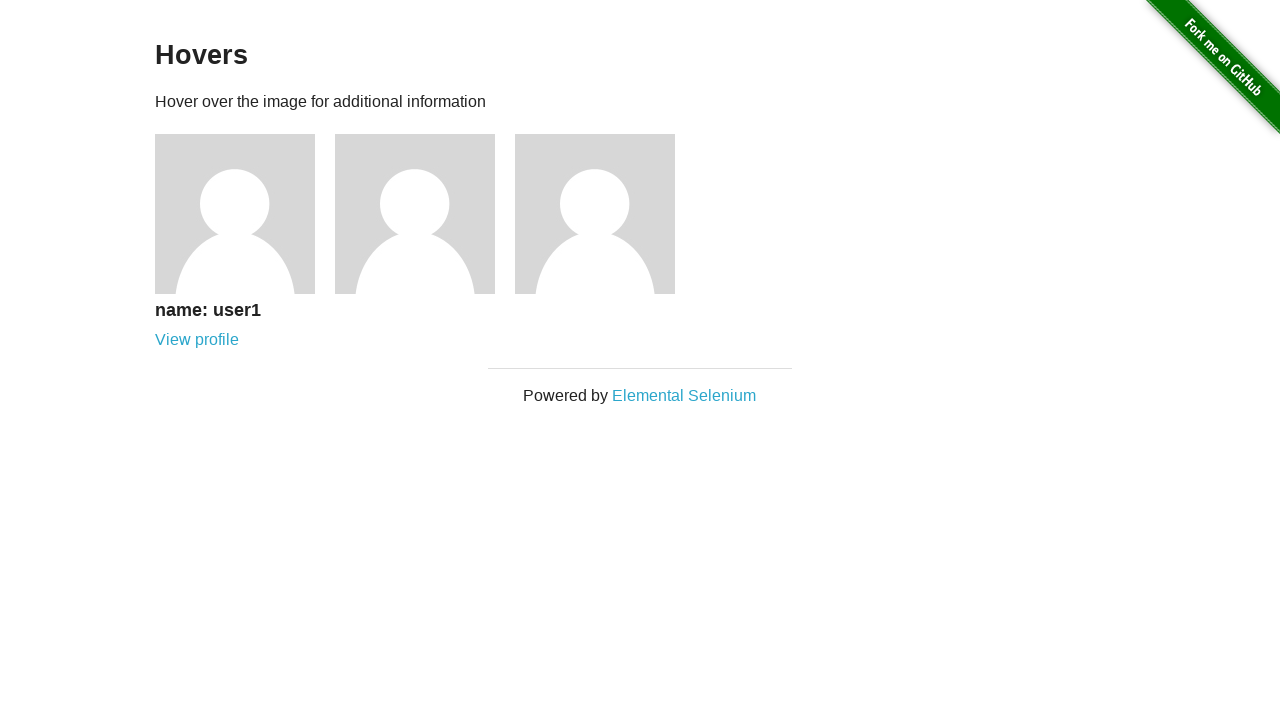